Tests form validation by filling out all fields except zip code, submitting the form, and verifying that the zip code field shows an error state while all other filled fields show success state.

Starting URL: https://bonigarcia.dev/selenium-webdriver-java/data-types.html

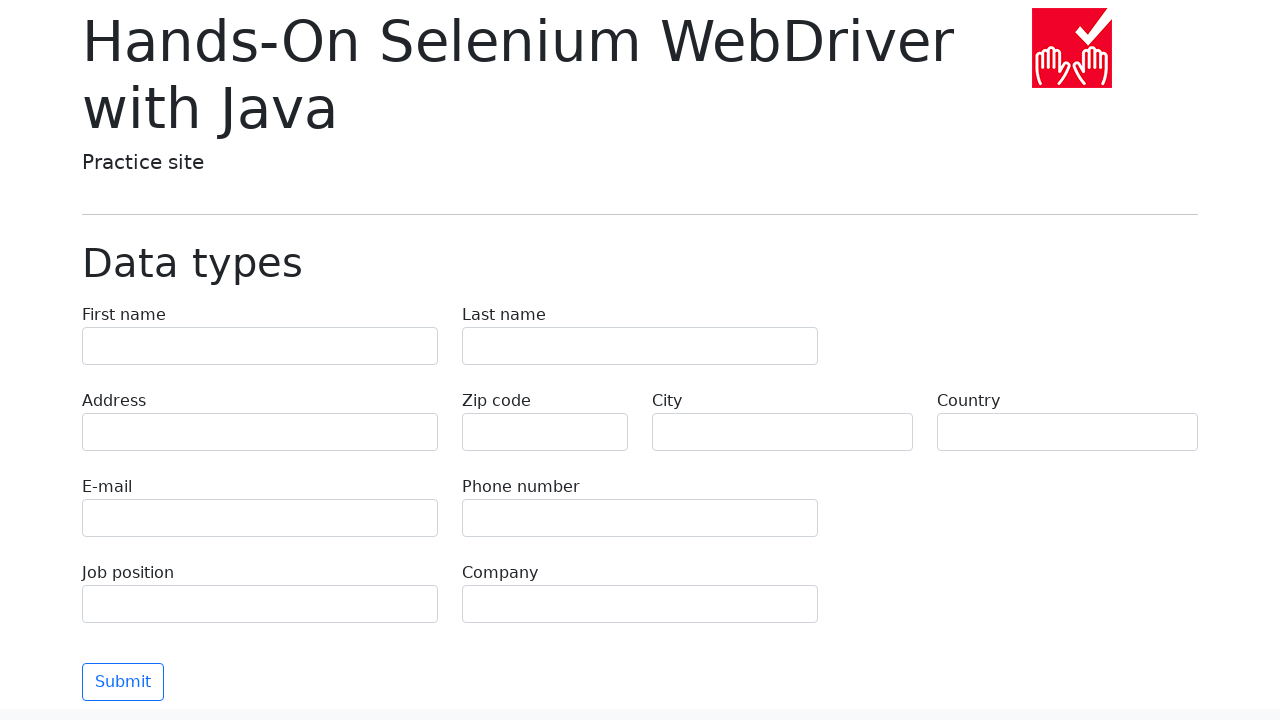

Filled first name field with 'Иван' on input[name='first-name']
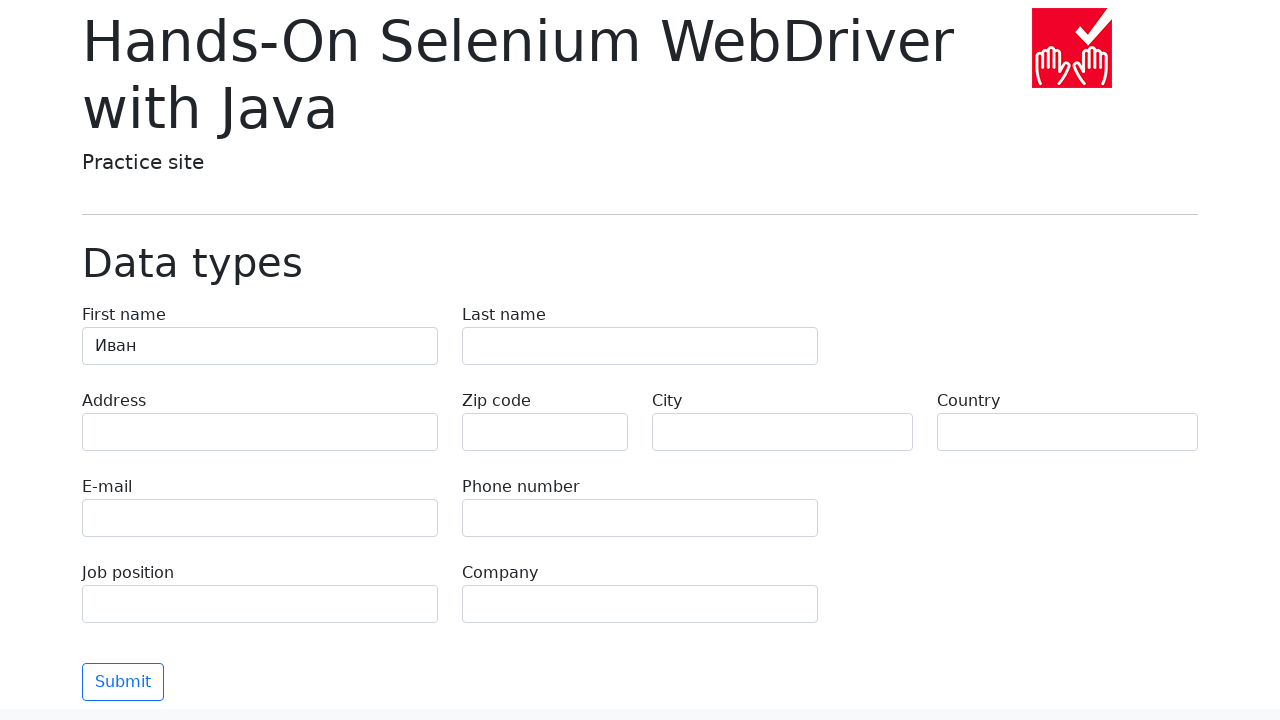

Filled last name field with 'Петров' on input[name='last-name']
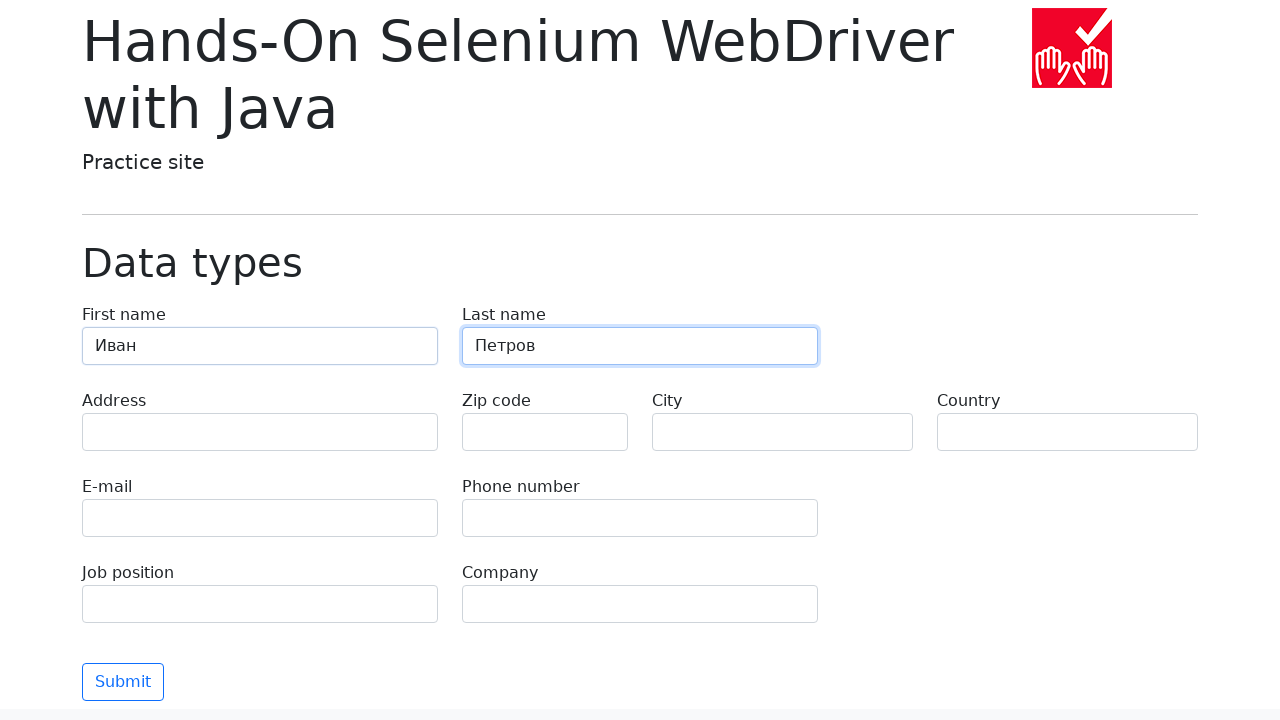

Filled address field with 'Ленина, 55-3' on input[name='address']
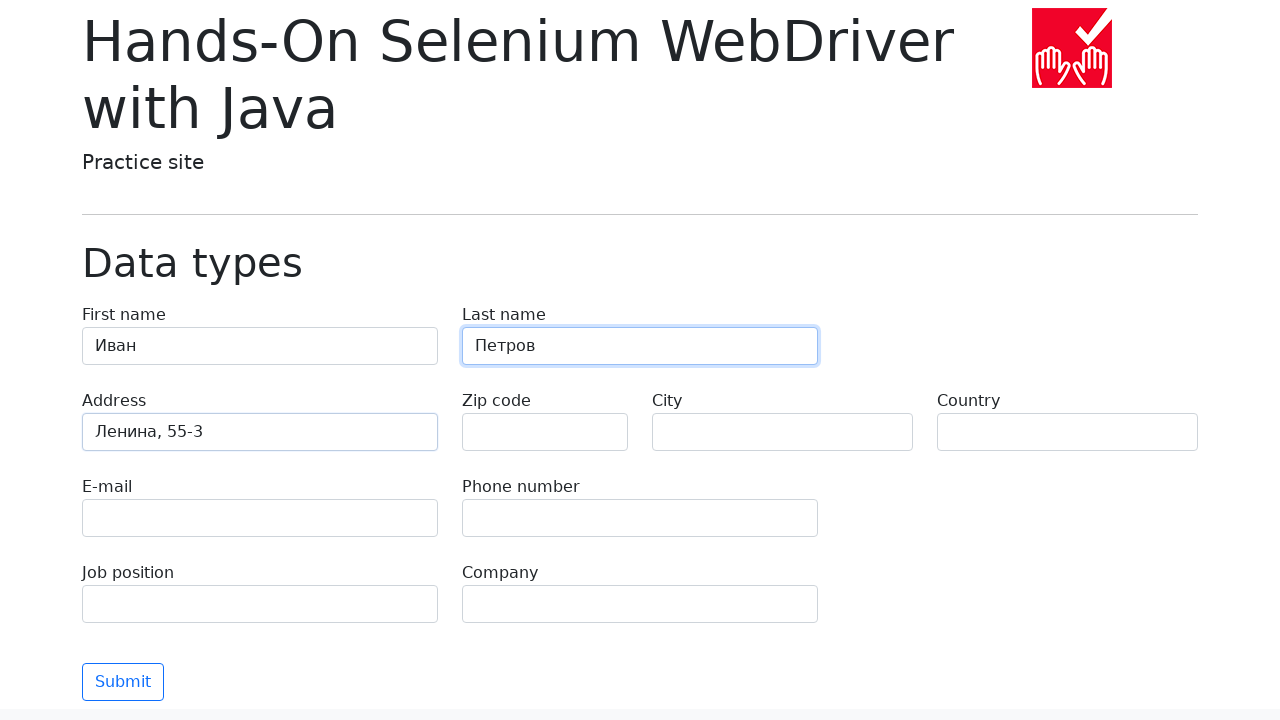

Filled email field with 'test@skypro.com' on input[name='e-mail']
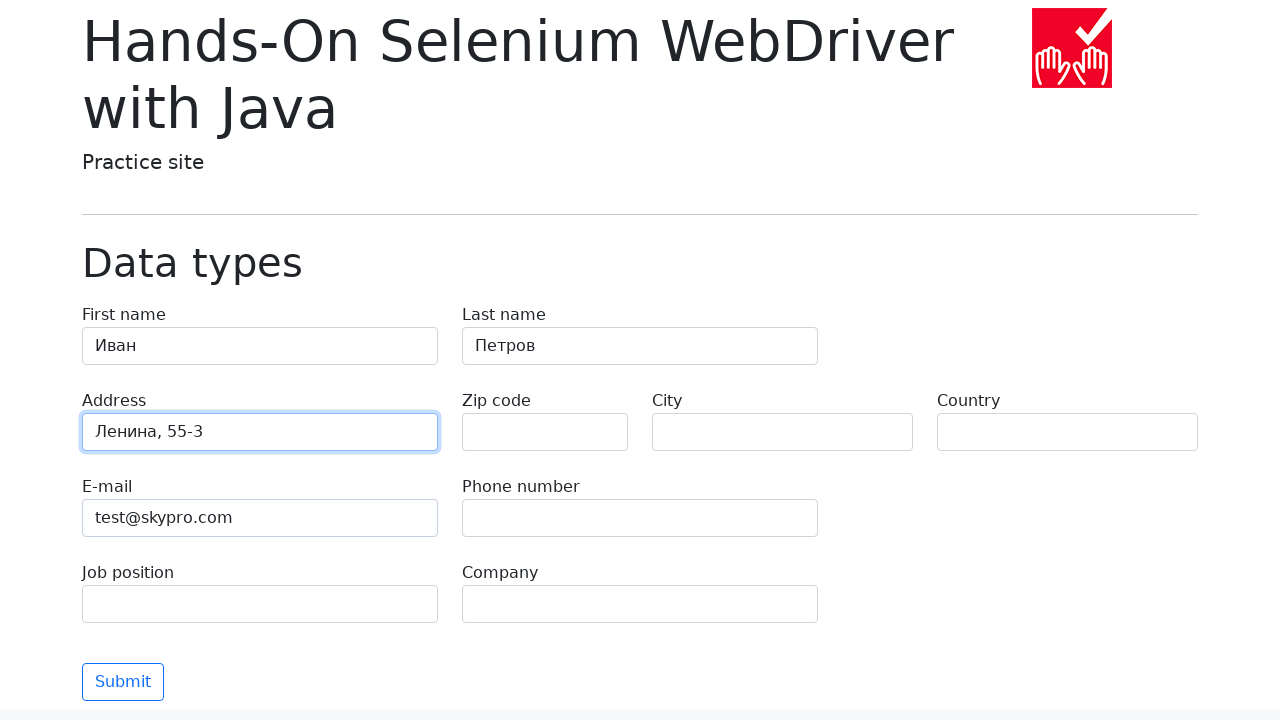

Filled phone field with '+7985899998787' on input[name='phone']
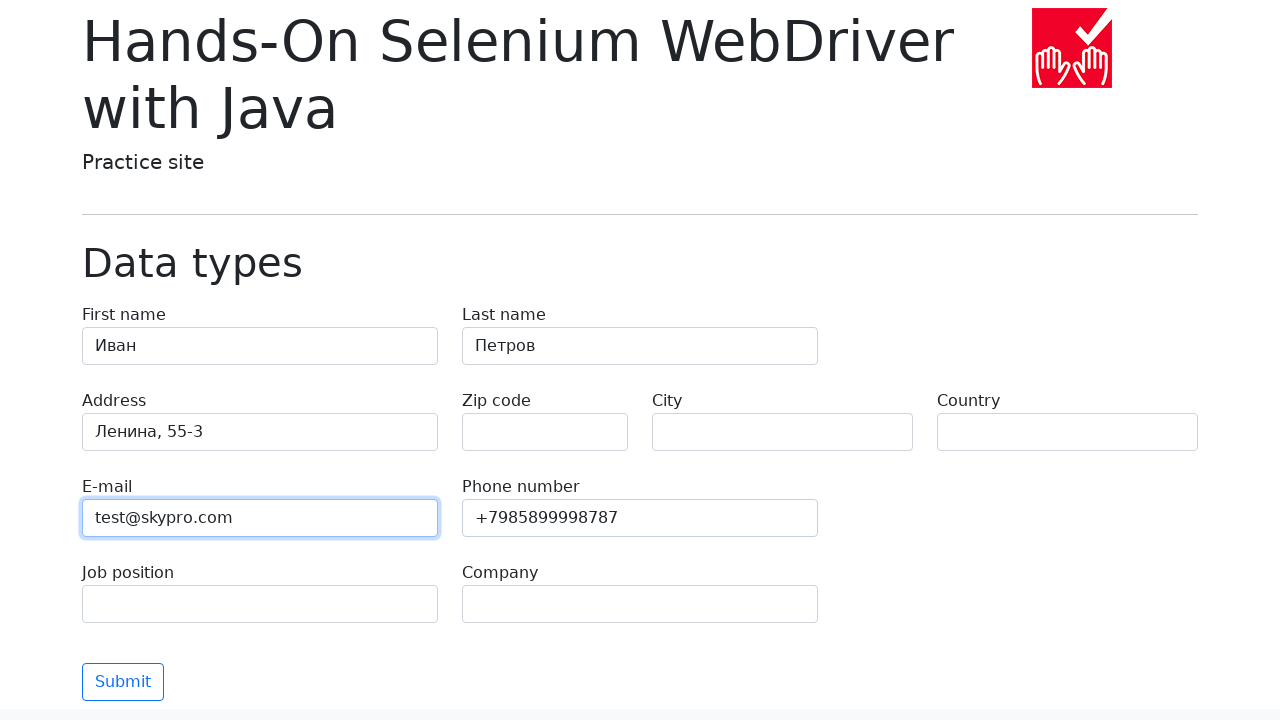

Filled city field with 'Москва' on input[name='city']
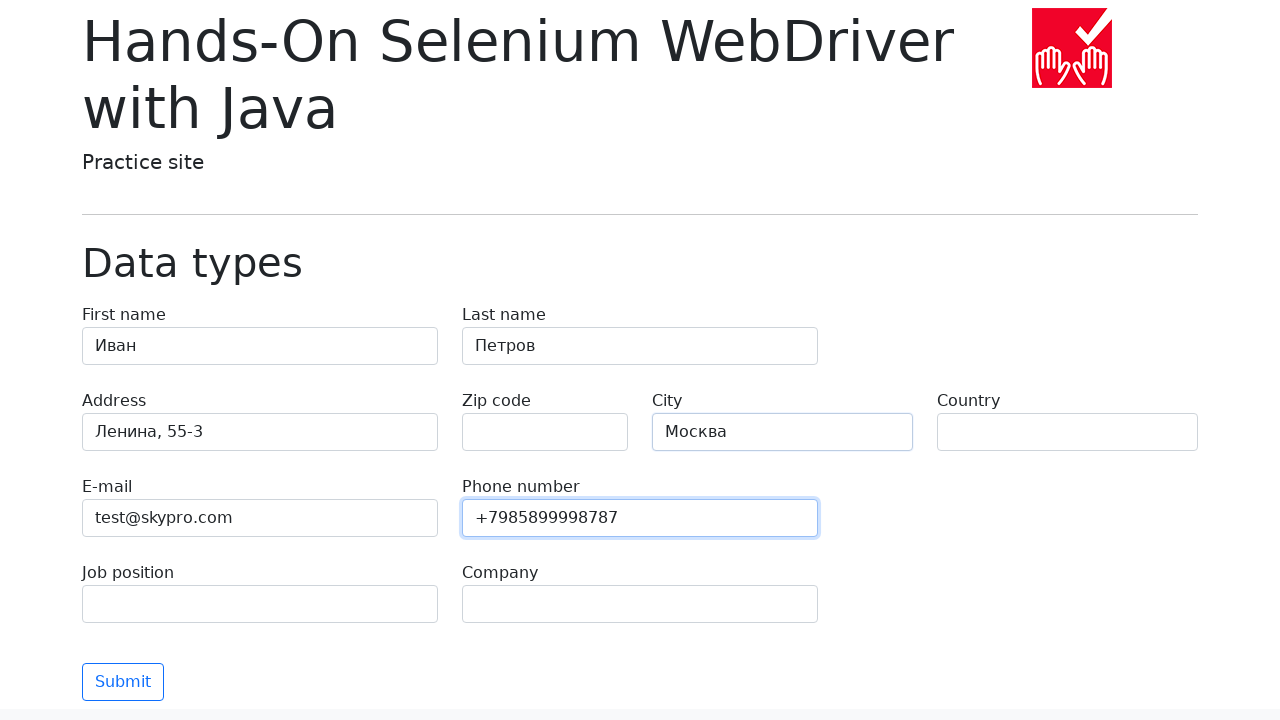

Filled country field with 'Россия' on input[name='country']
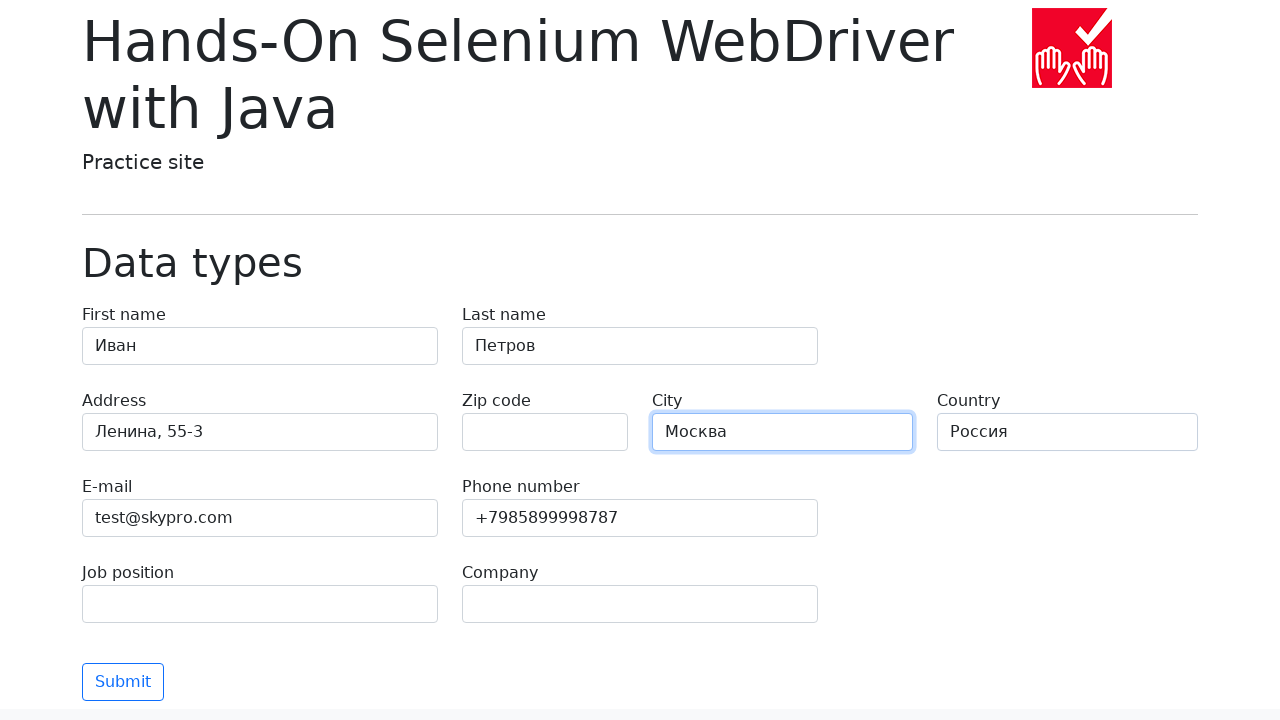

Filled job position field with 'QA' on input[name='job-position']
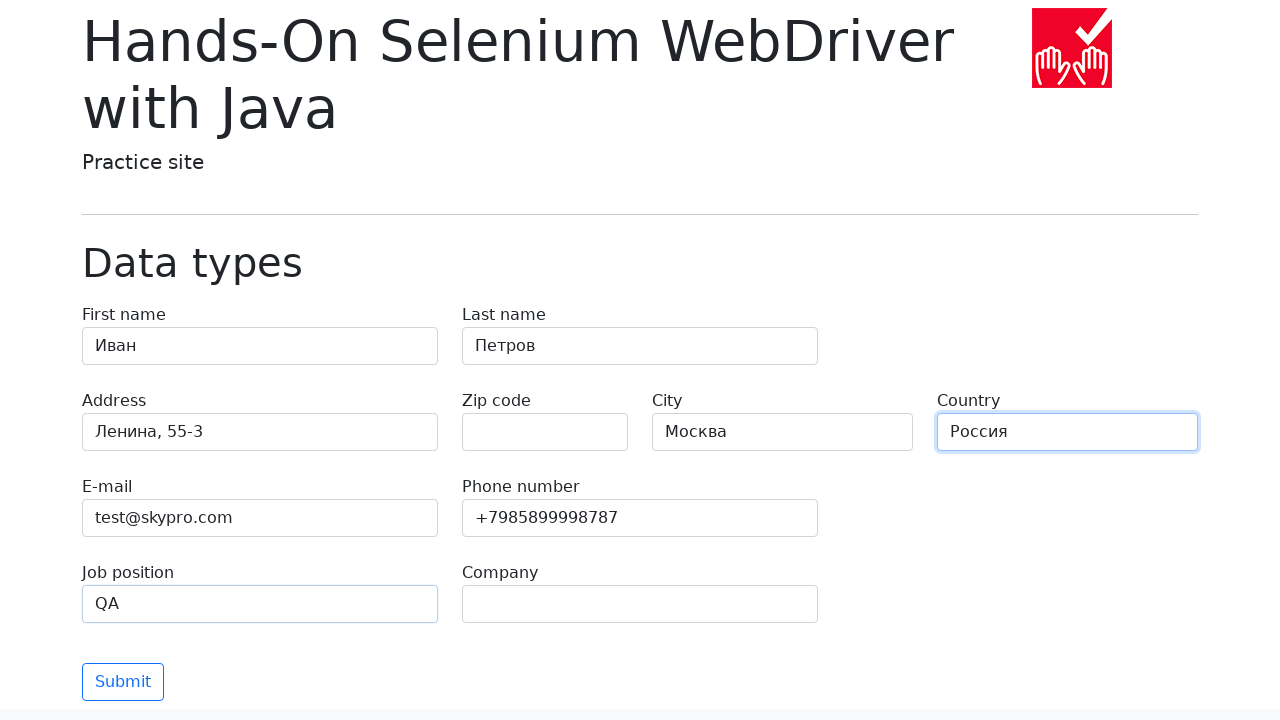

Filled company field with 'SkyPro' on input[name='company']
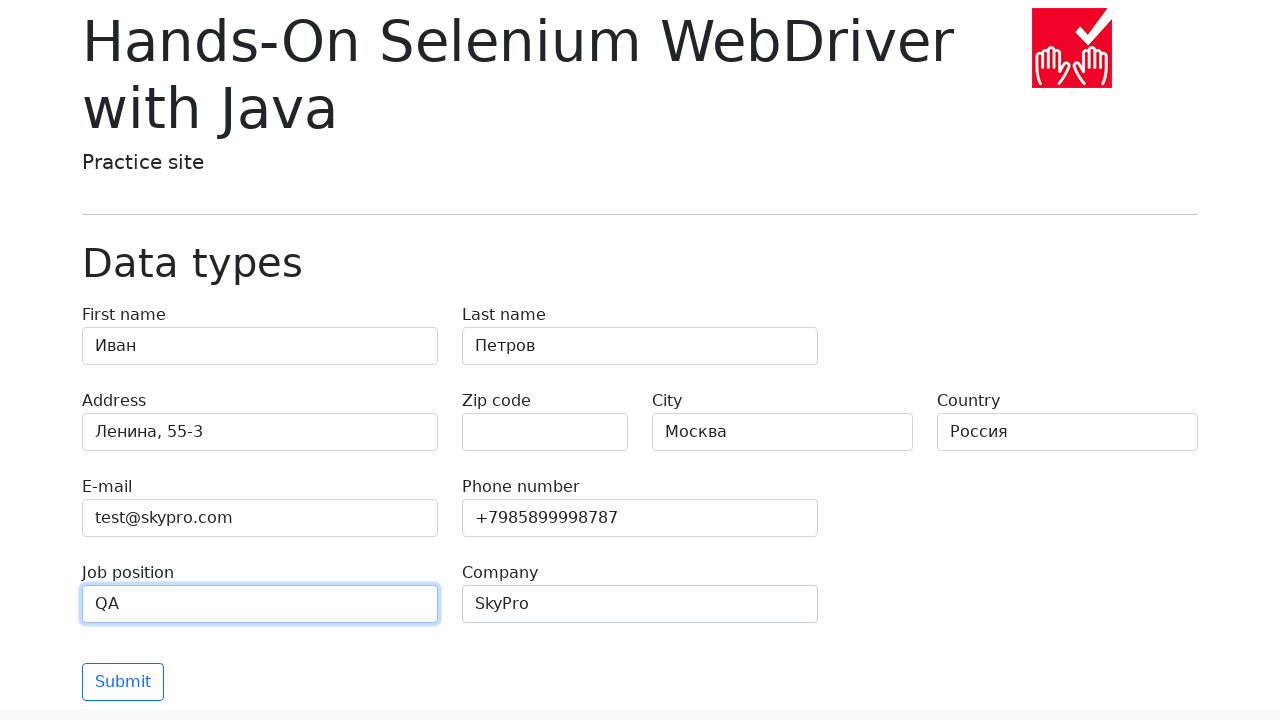

Clicked submit button to validate form at (123, 682) on button[type='submit']
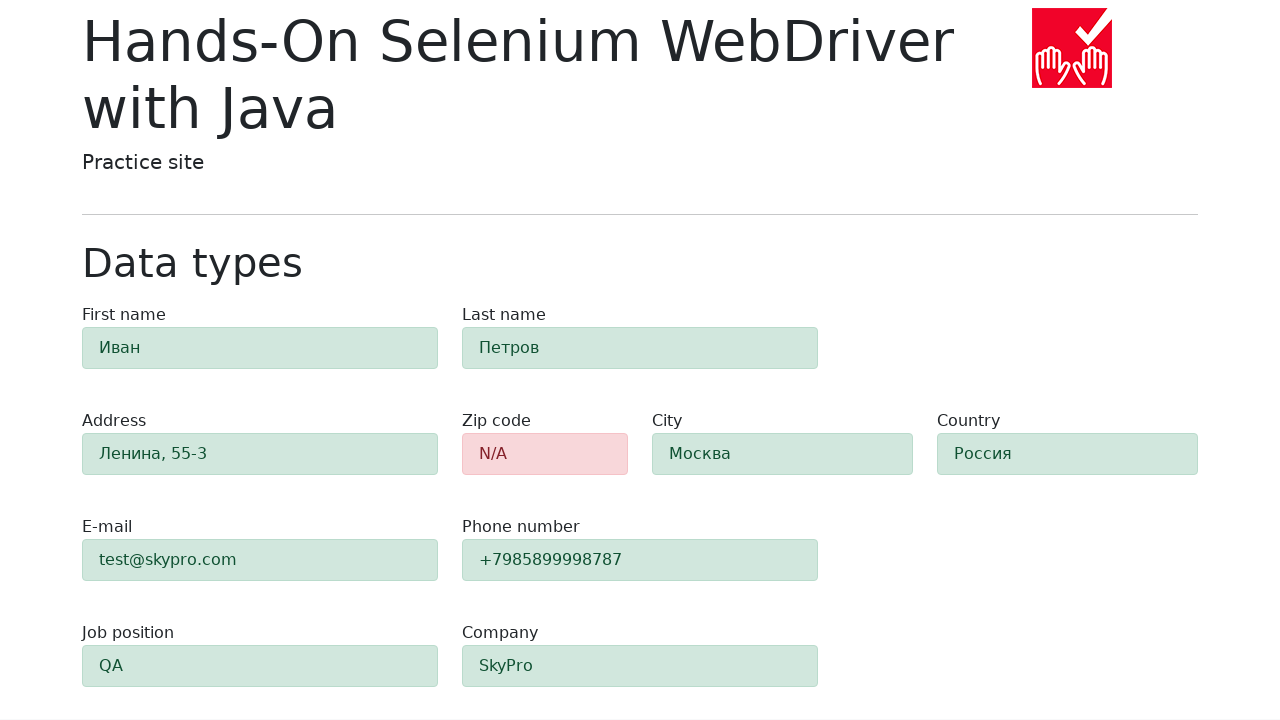

Verified zip-code field shows error state (alert-danger)
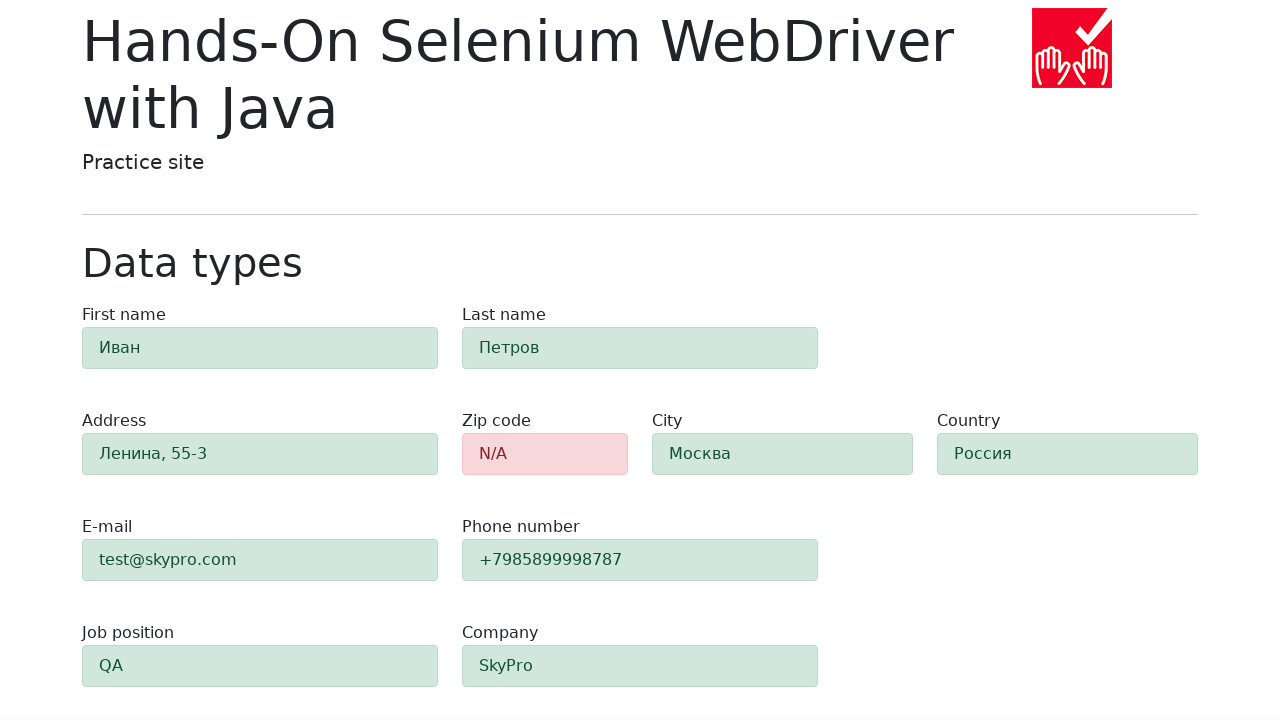

Verified first-name field shows success state (alert-success)
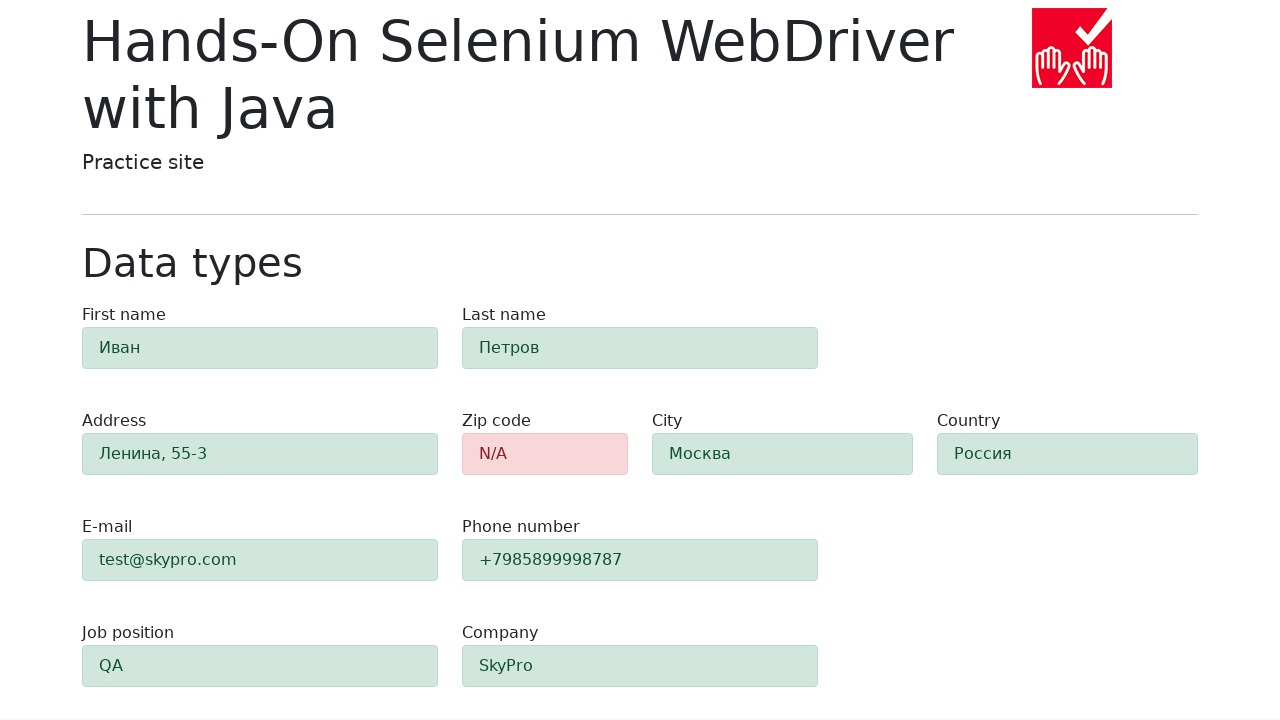

Verified last-name field shows success state (alert-success)
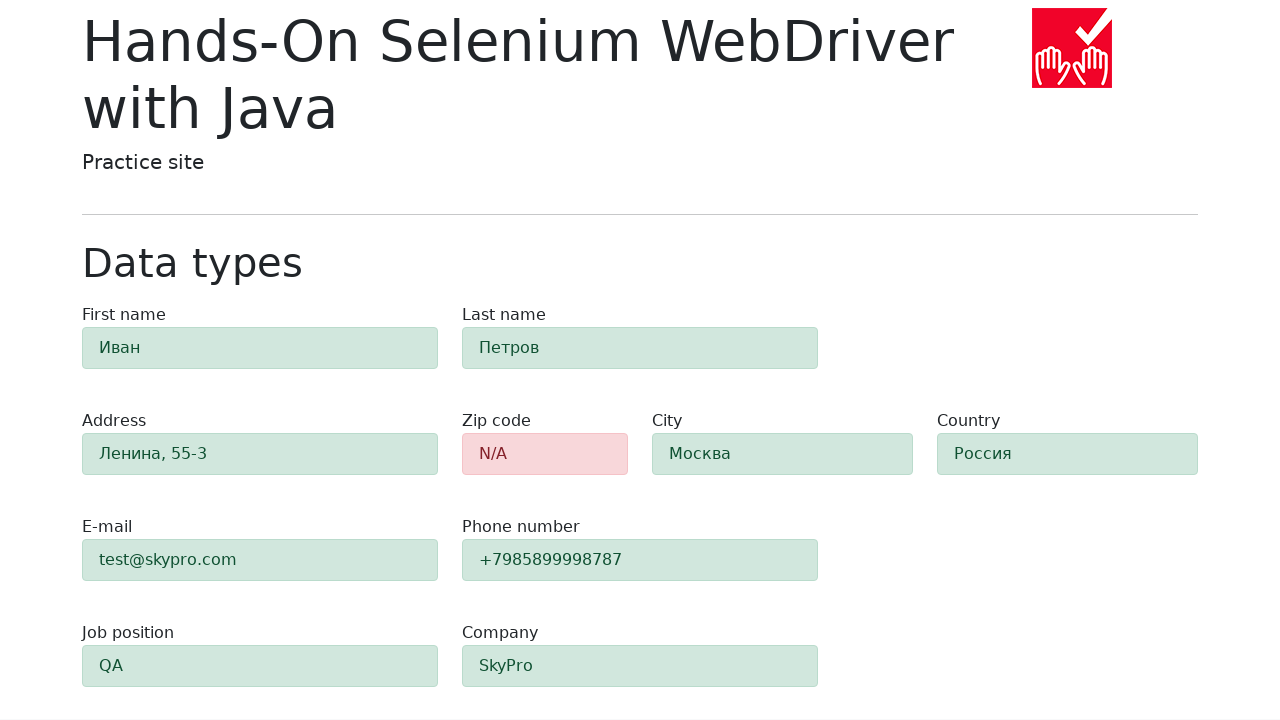

Verified address field shows success state (alert-success)
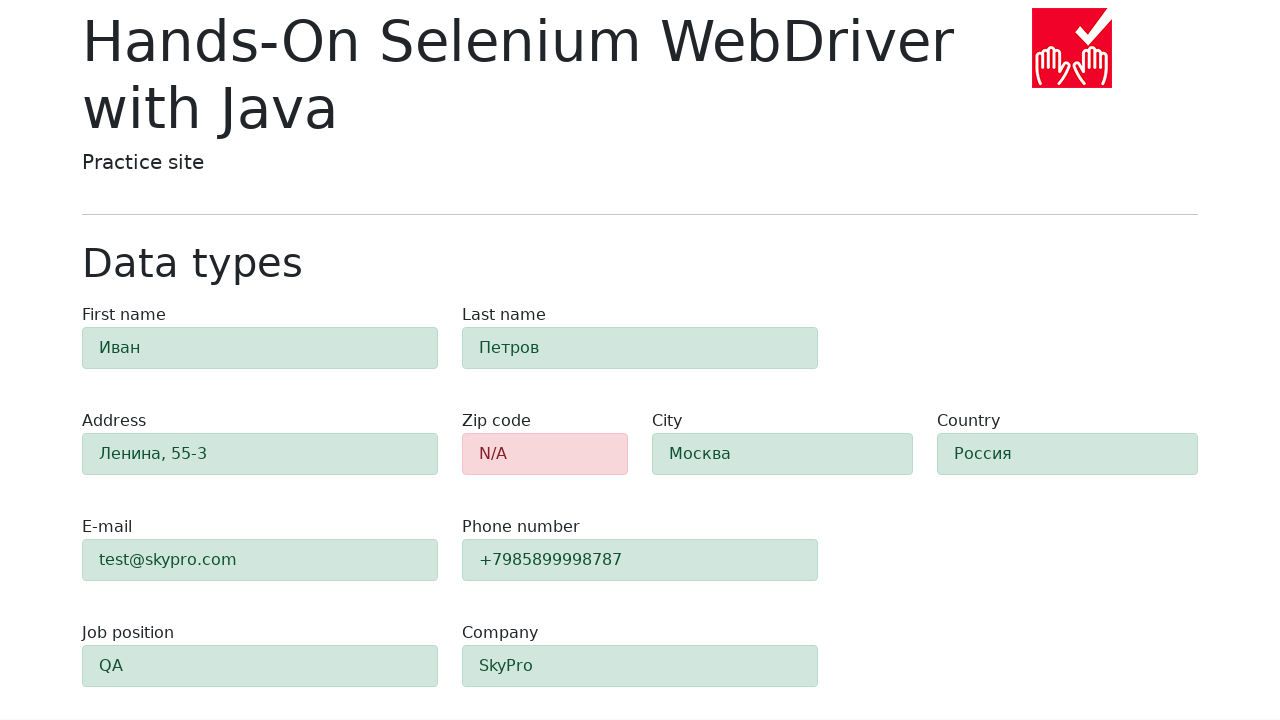

Verified city field shows success state (alert-success)
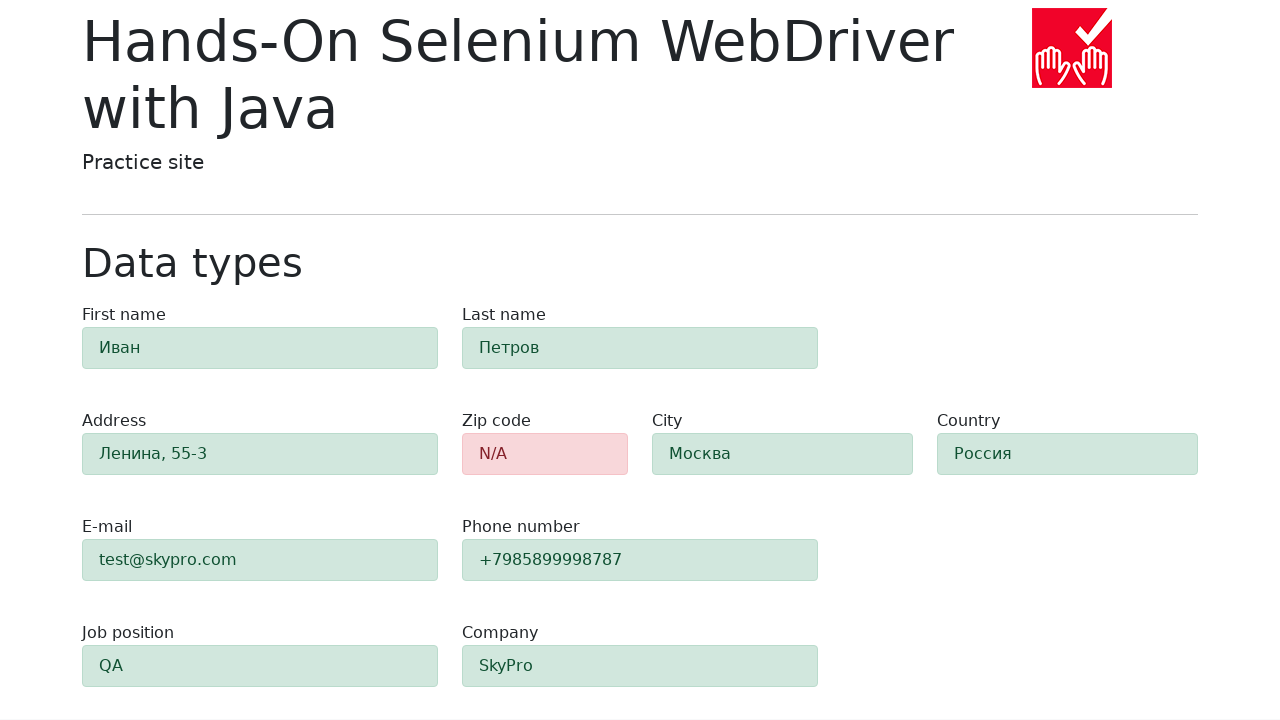

Verified country field shows success state (alert-success)
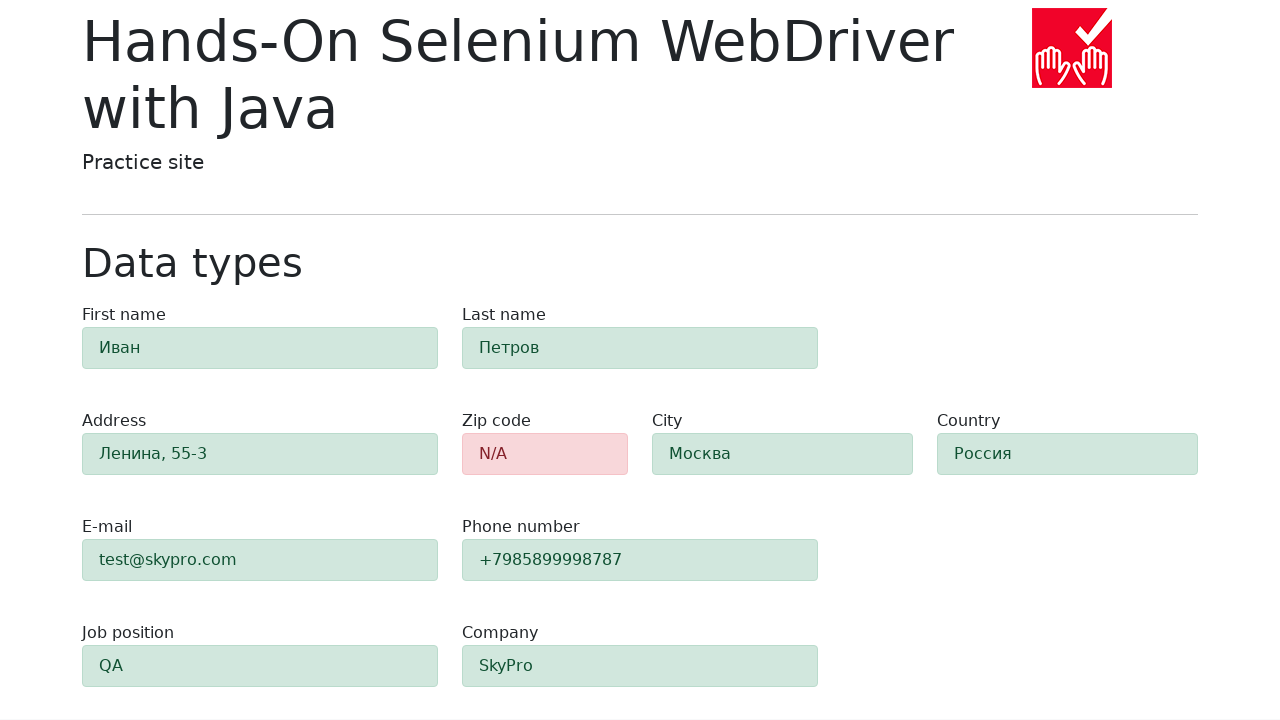

Verified e-mail field shows success state (alert-success)
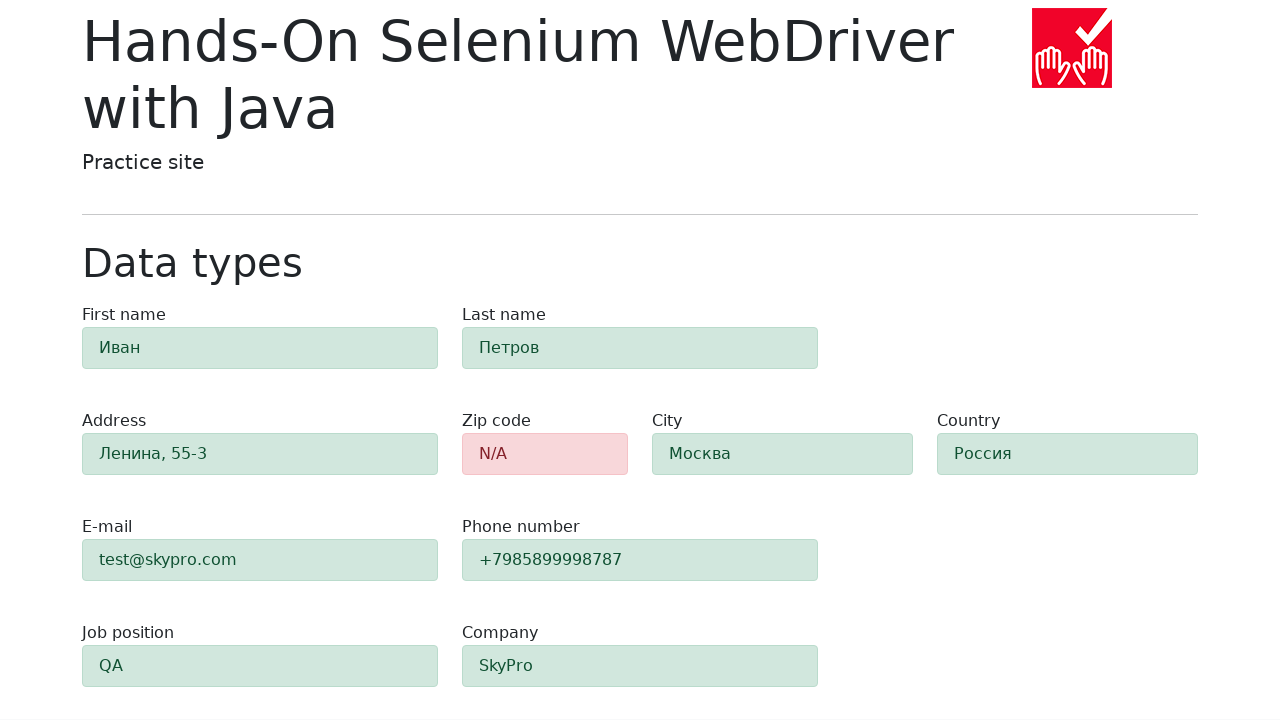

Verified phone field shows success state (alert-success)
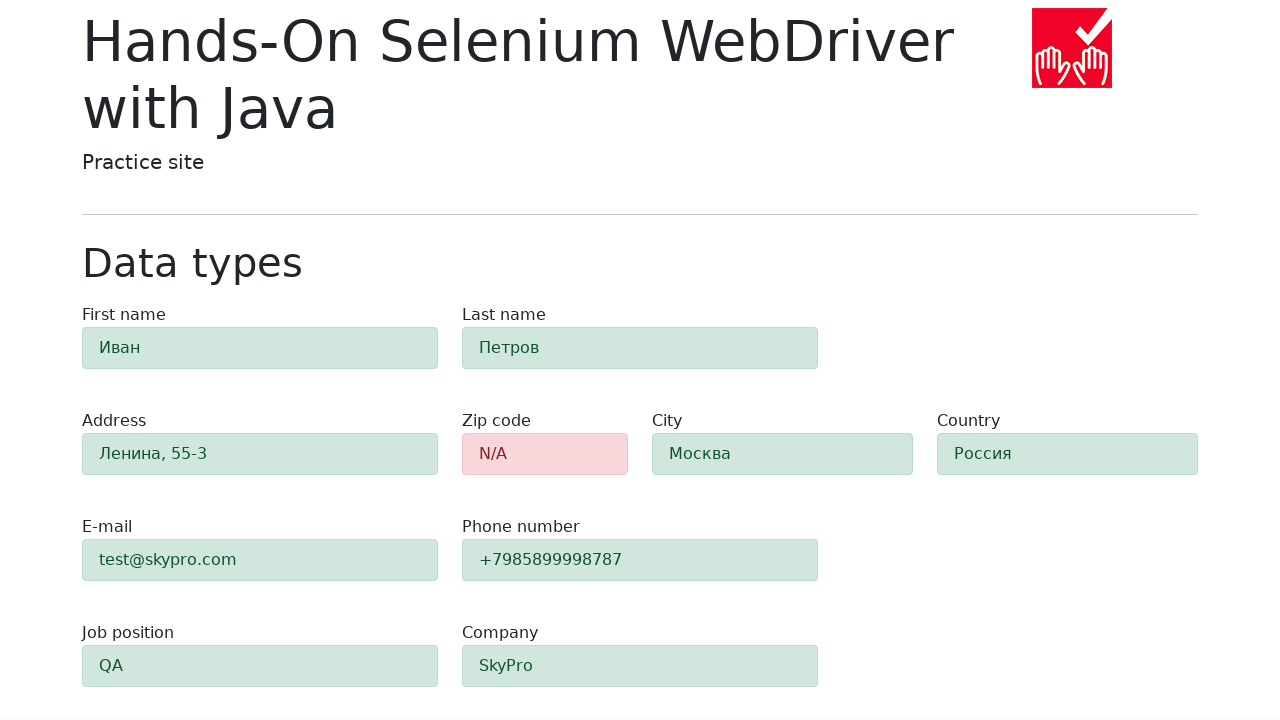

Verified company field shows success state (alert-success)
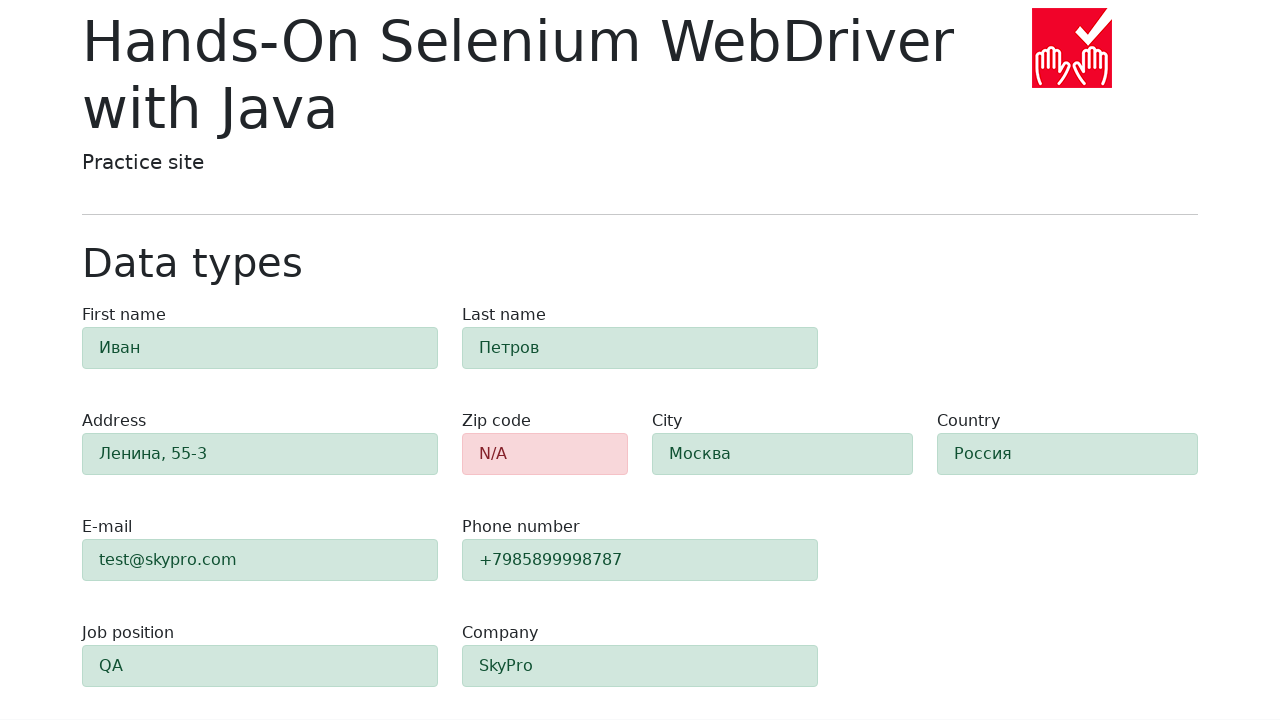

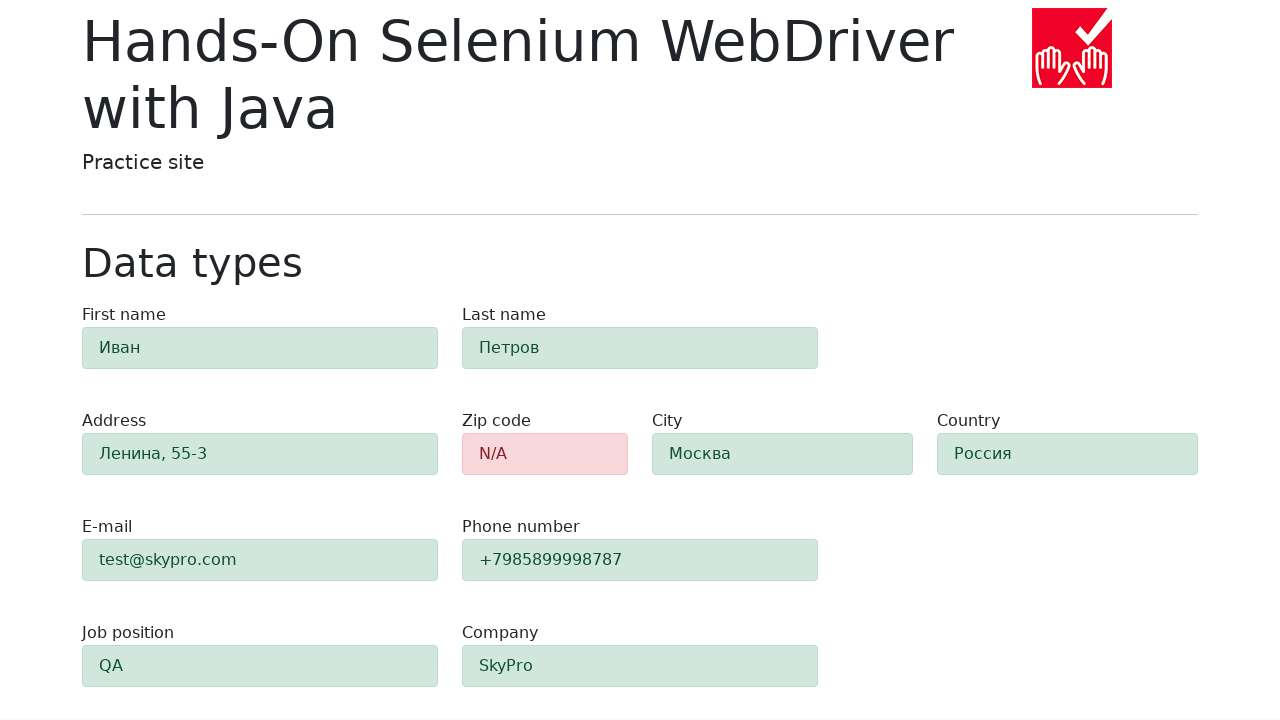